Tests clicking a button with dynamic ID by using CSS selector to find and click the primary button

Starting URL: http://uitestingplayground.com/dynamicid

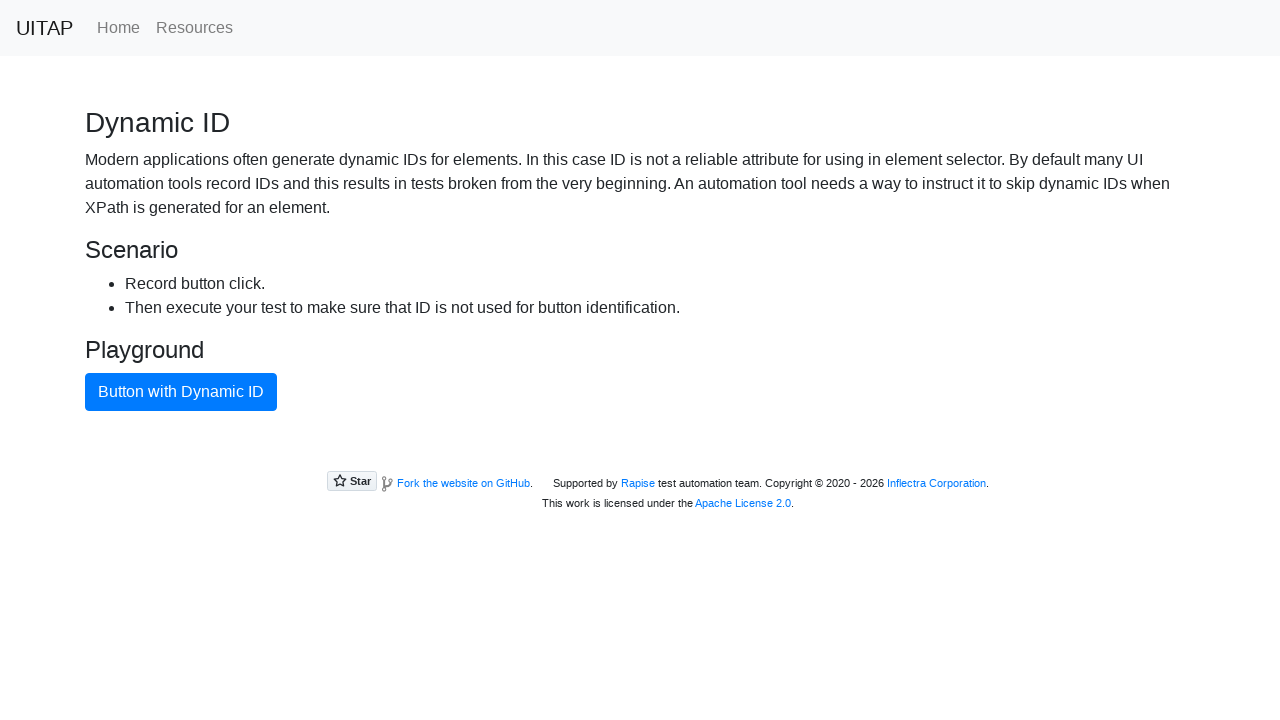

Clicked the primary button with dynamic ID using CSS selector at (181, 392) on button.btn.btn-primary
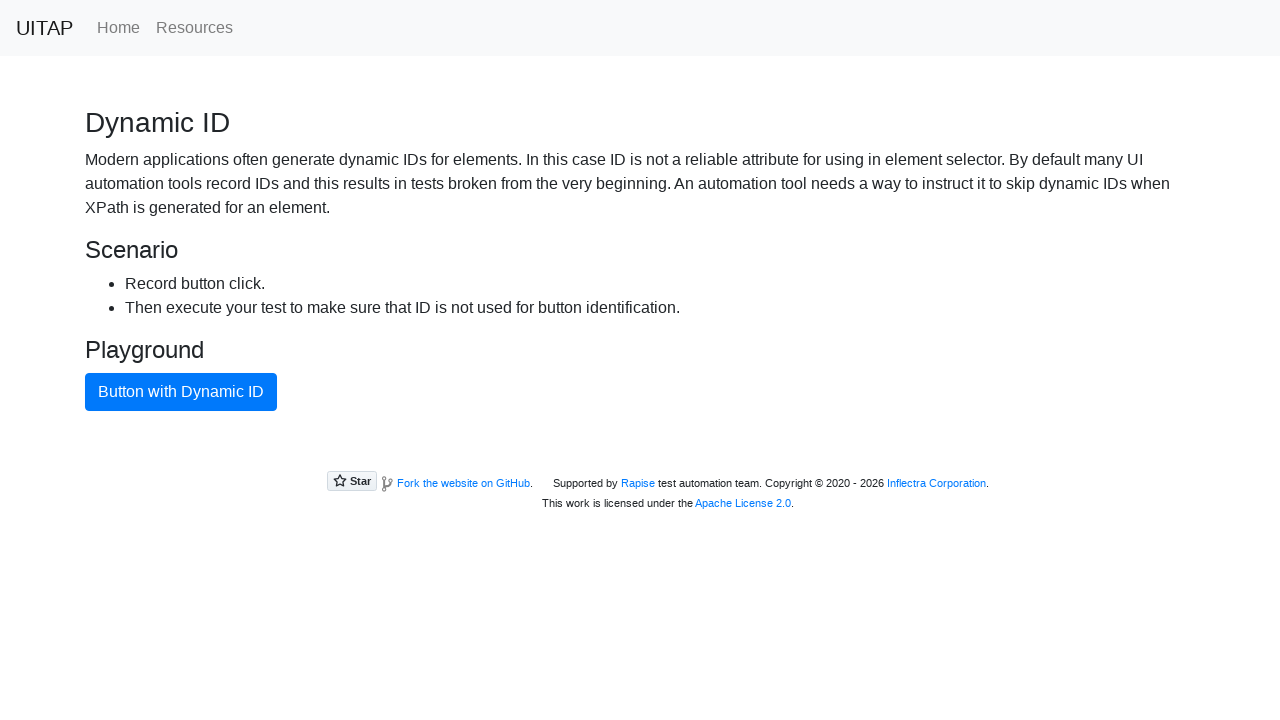

Waited 2 seconds to observe the result of clicking the primary button
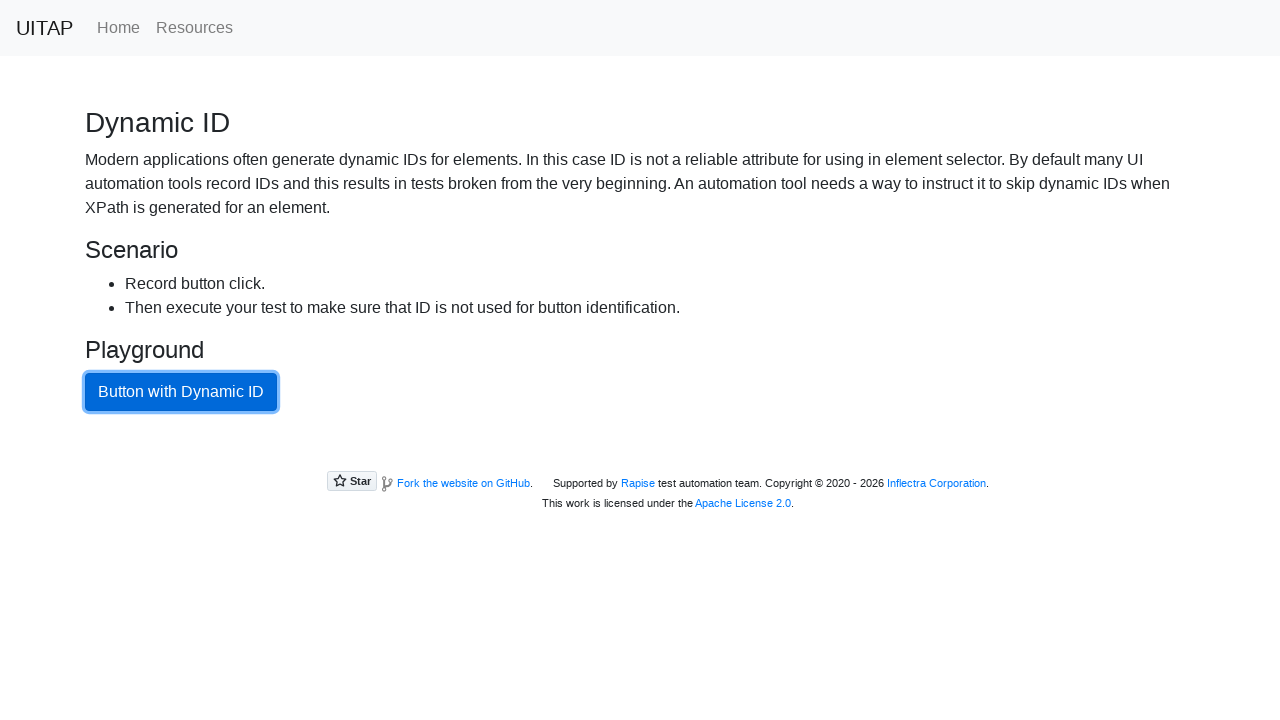

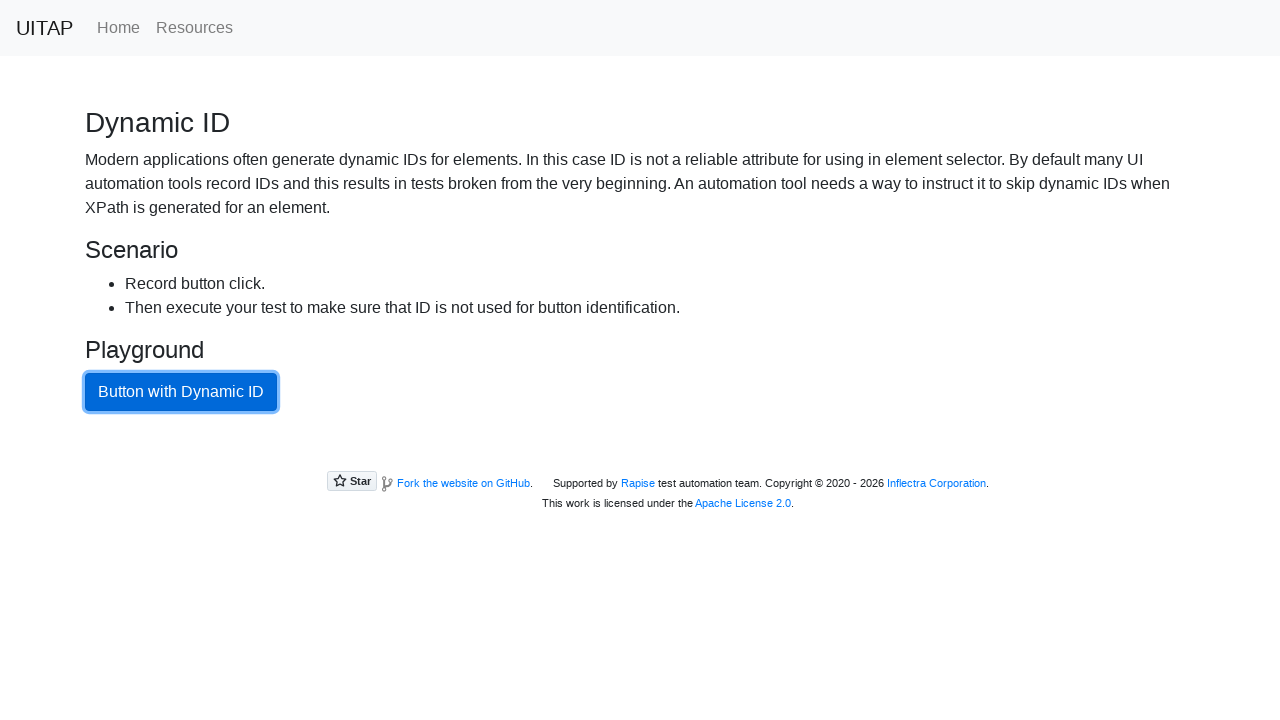